Tests getText functionality by reading paragraph text from WebdriverIO documentation page

Starting URL: https://webdriver.io/docs/api/element/getText/

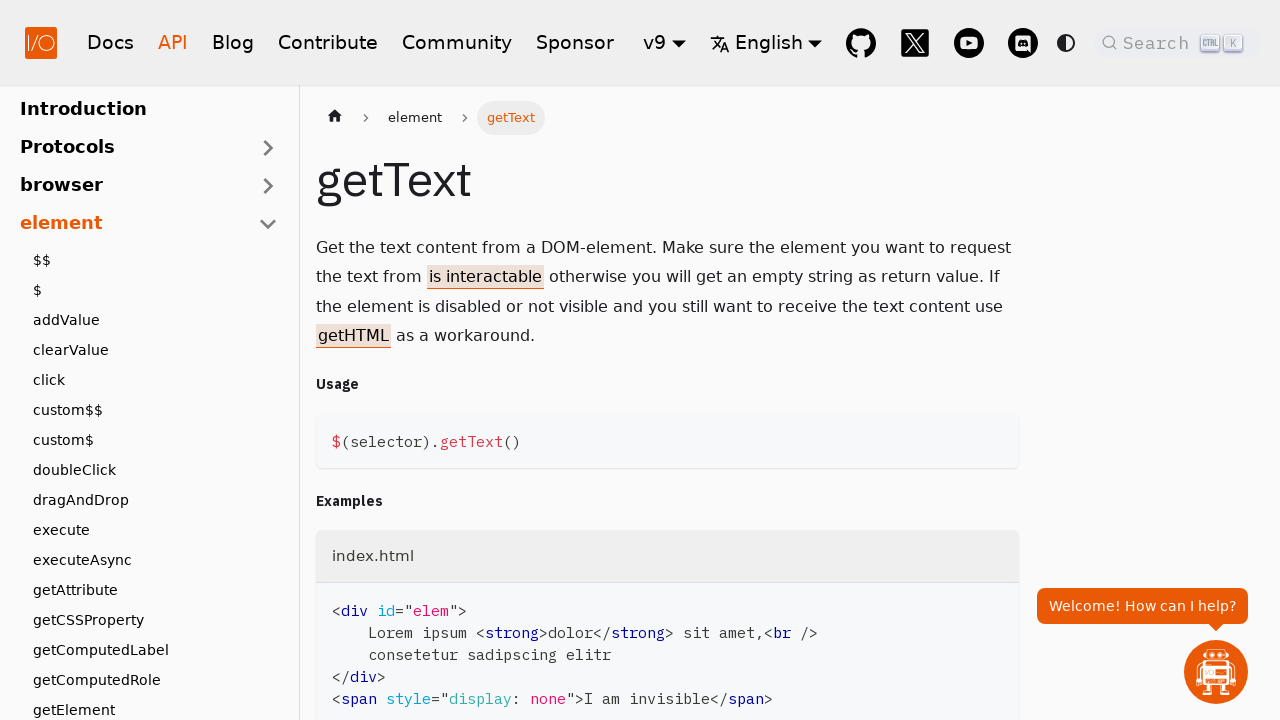

Waited for documentation paragraph to load
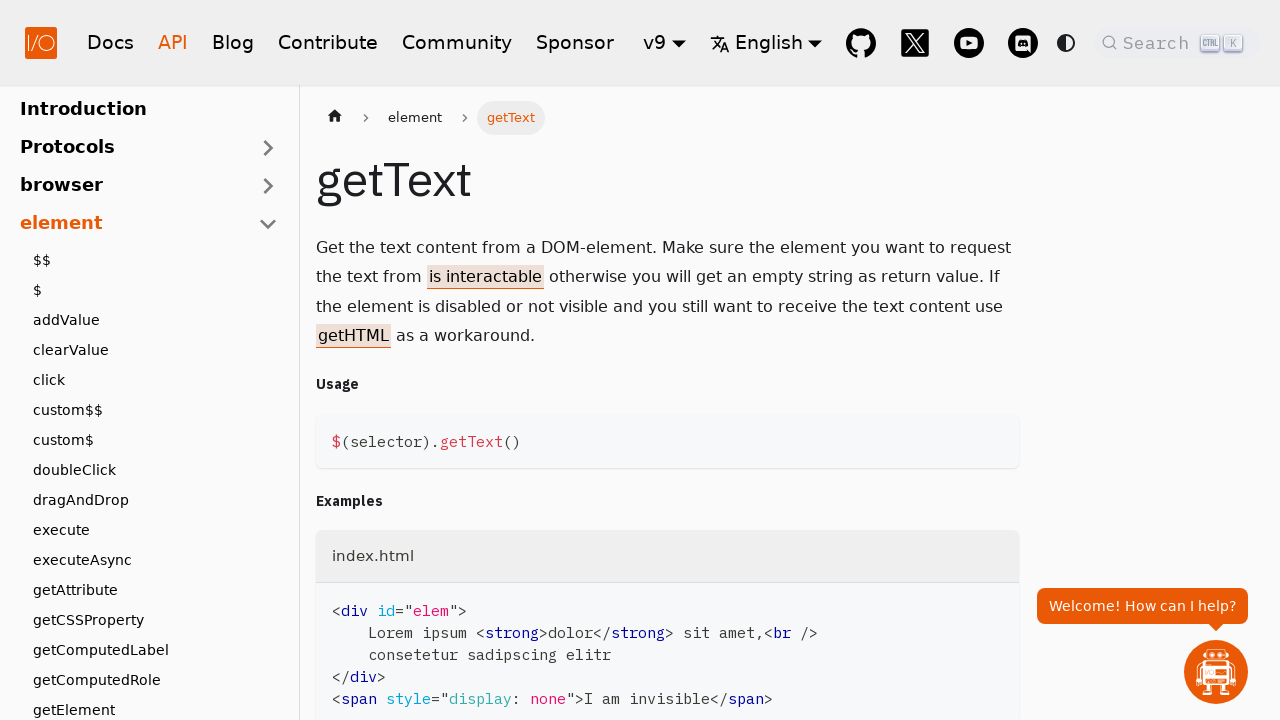

Retrieved text content from first paragraph element
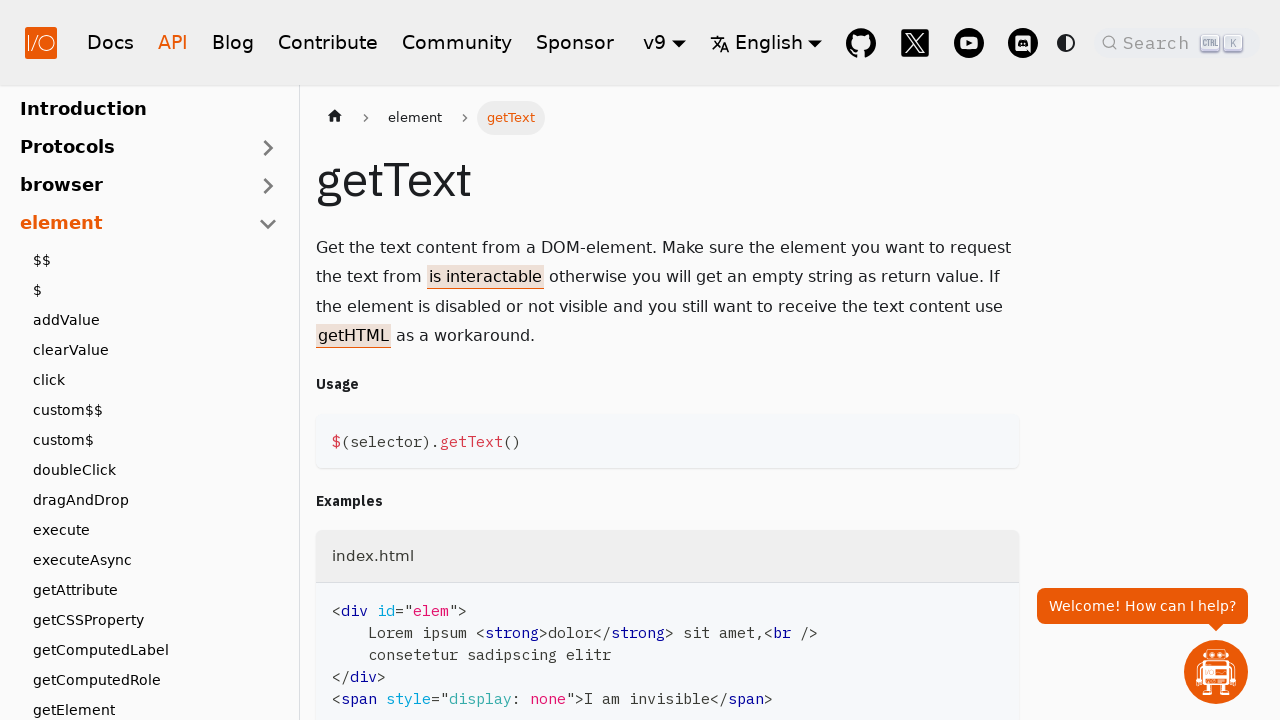

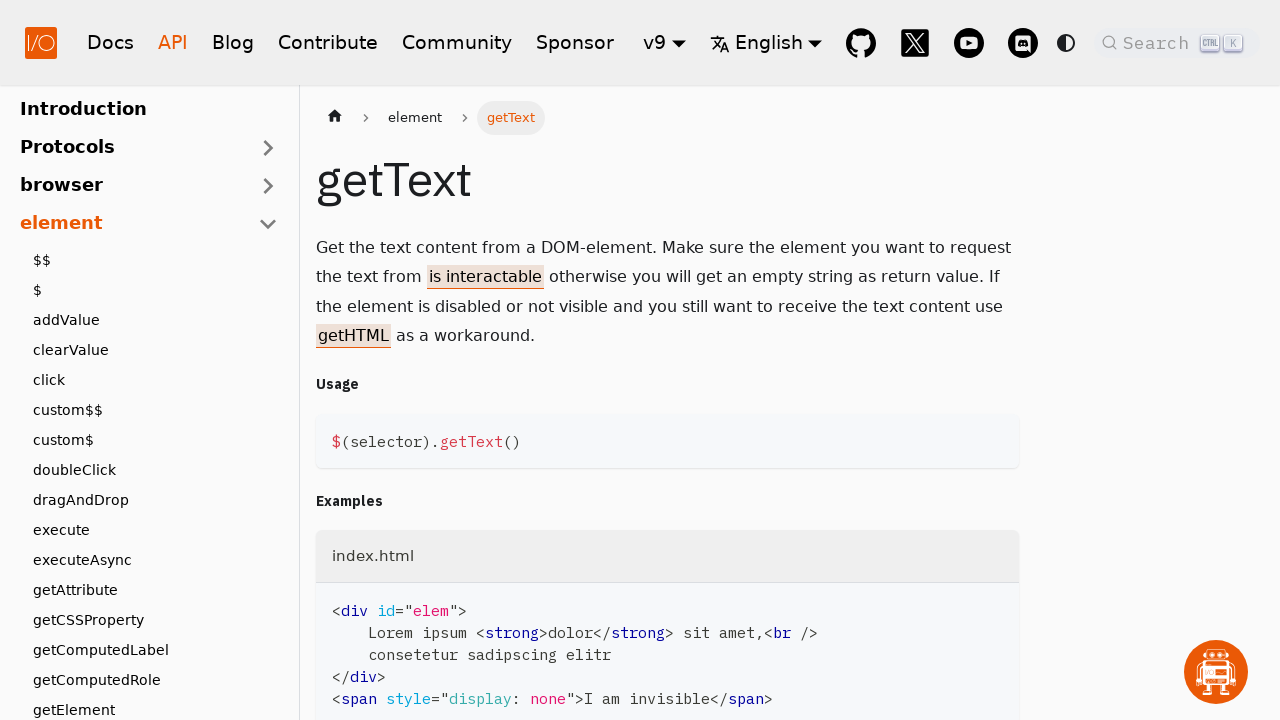